Verifies that the Priceline homepage title matches the expected value

Starting URL: https://www.priceline.com/home/

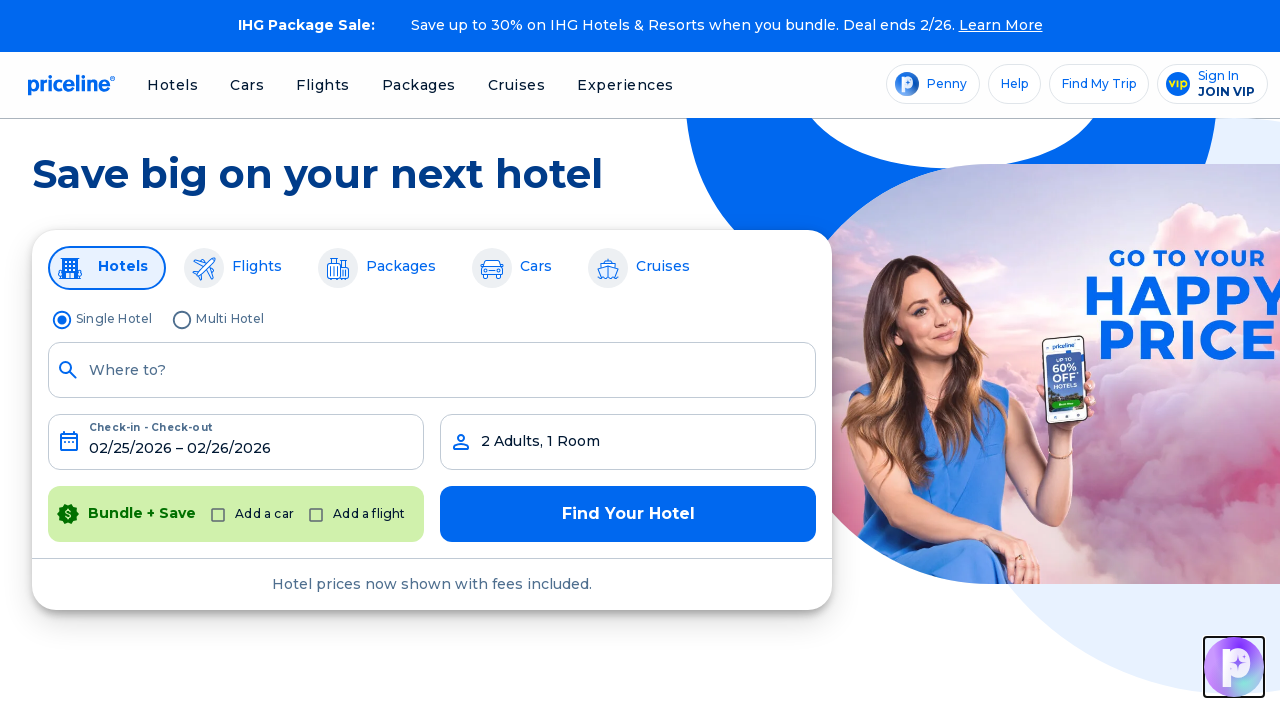

Navigated to Priceline homepage
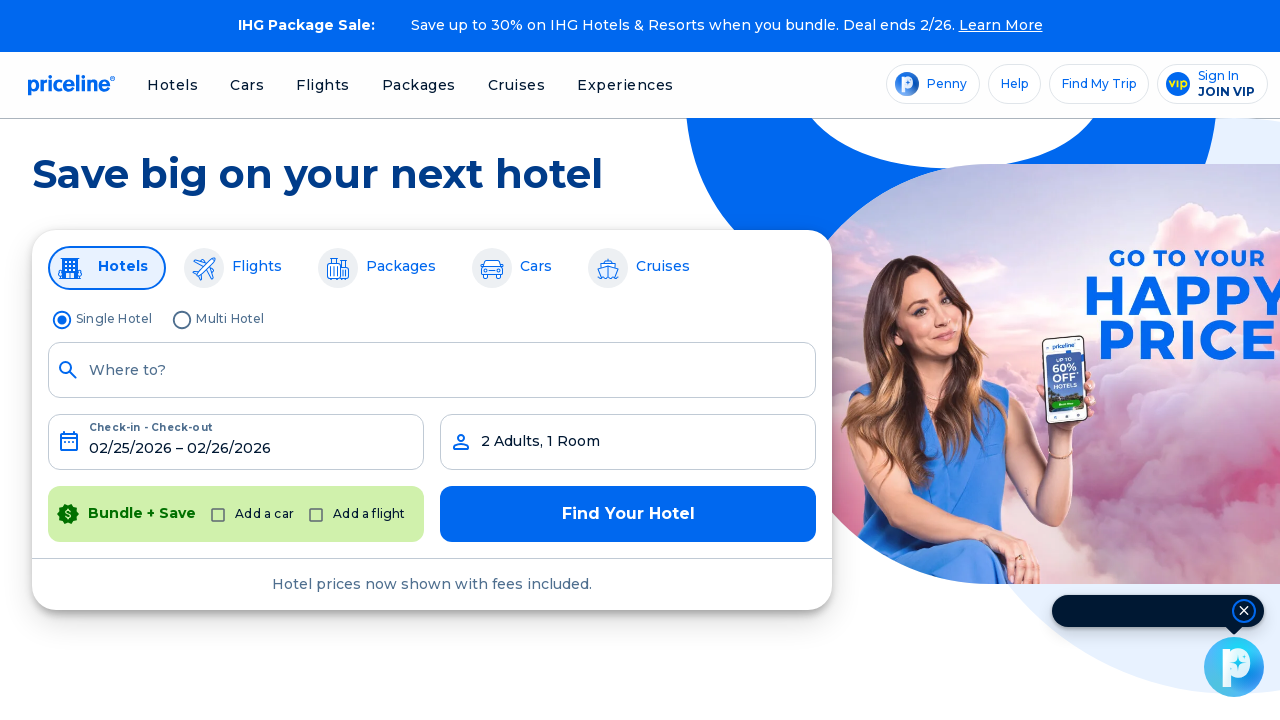

Verified page title matches expected value
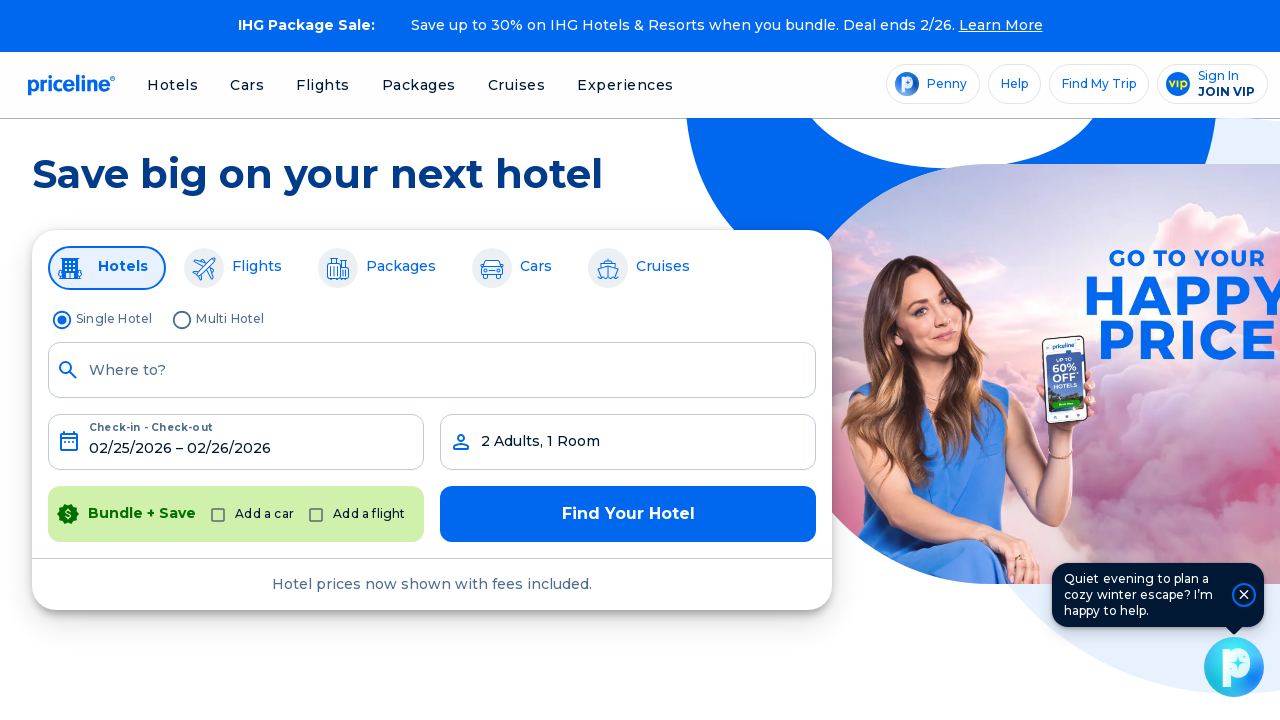

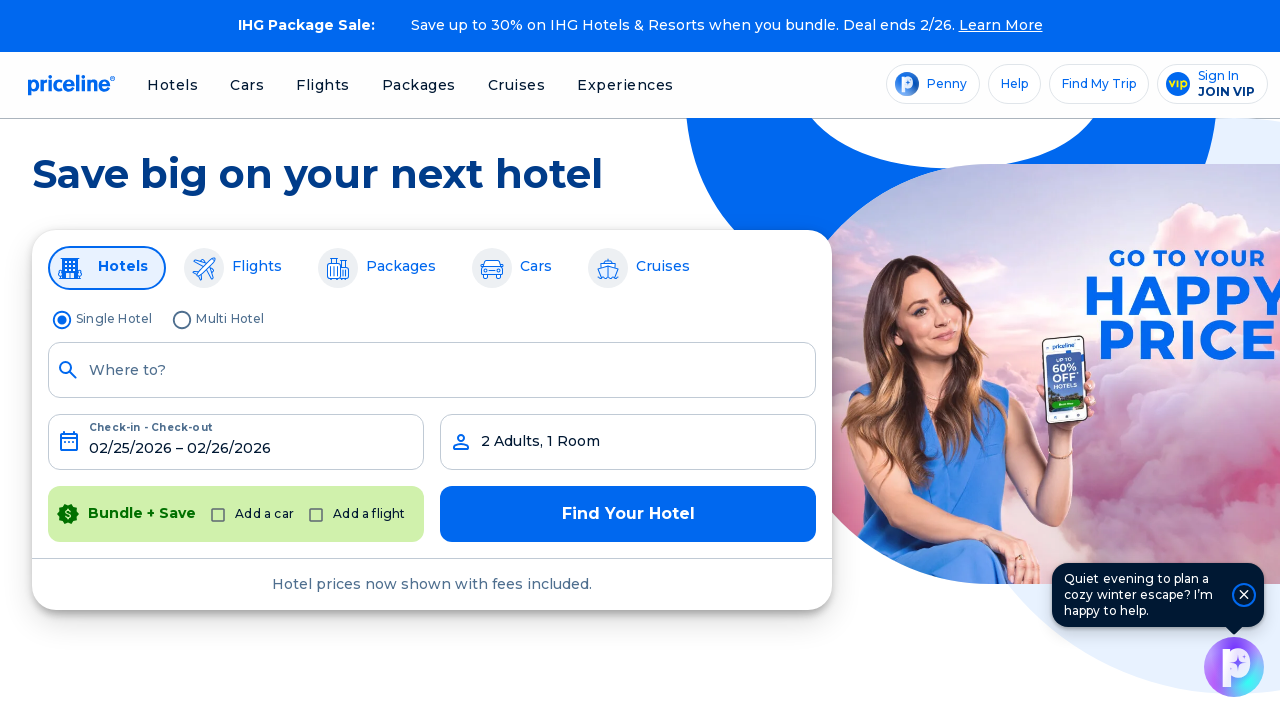